Tests the progress bar widget by clicking the start button and waiting for the progress bar to reach 100% completion

Starting URL: https://demoqa.com/progress-bar

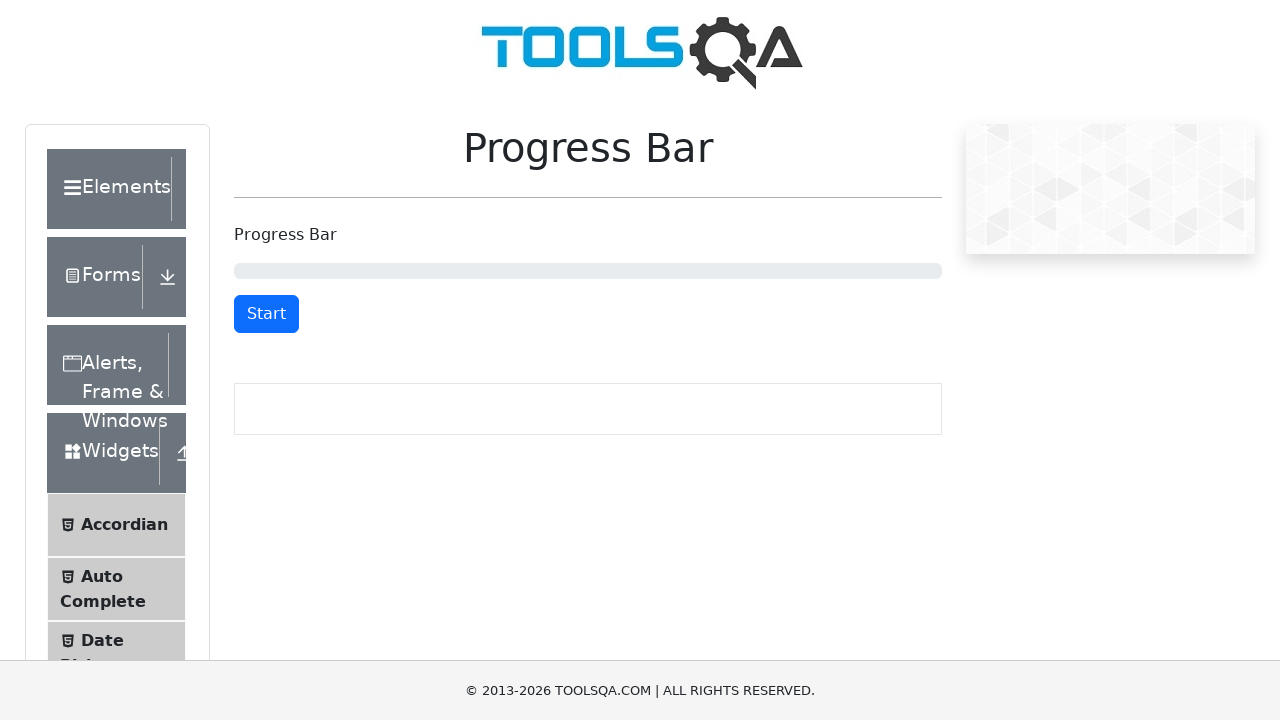

Clicked the start button to begin progress bar at (266, 314) on #startStopButton
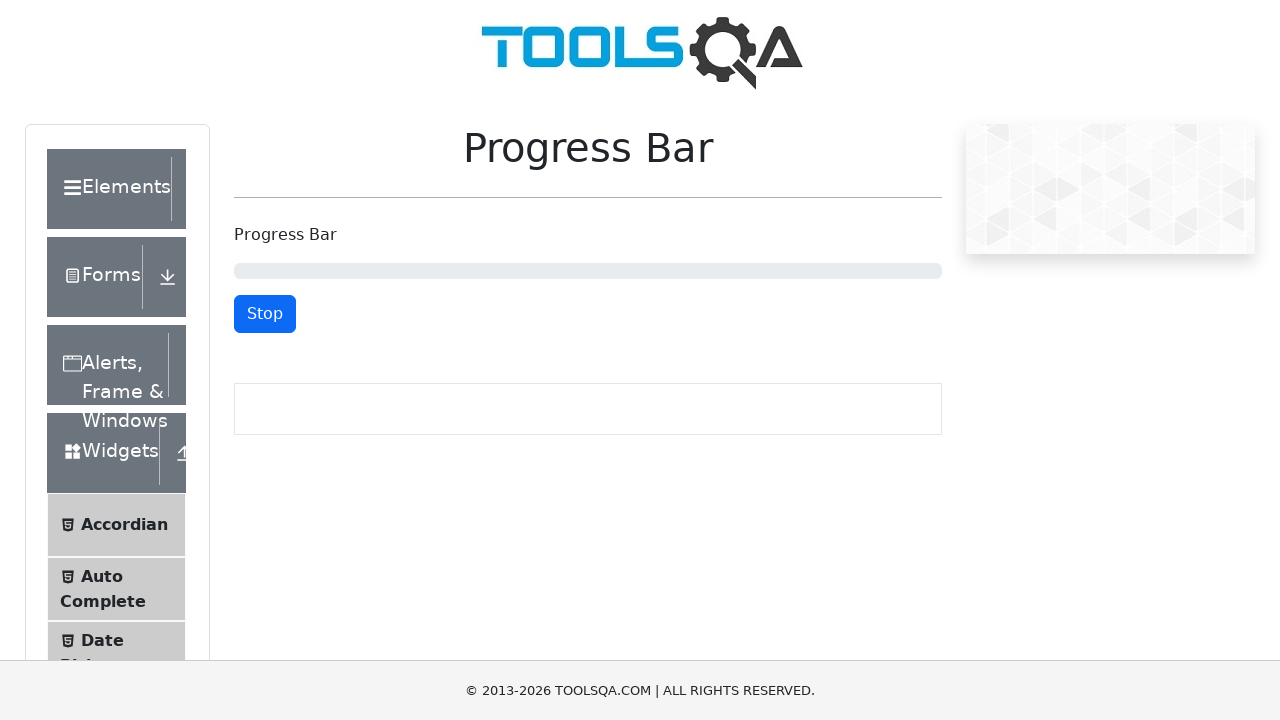

Checked progress bar text content: 2%
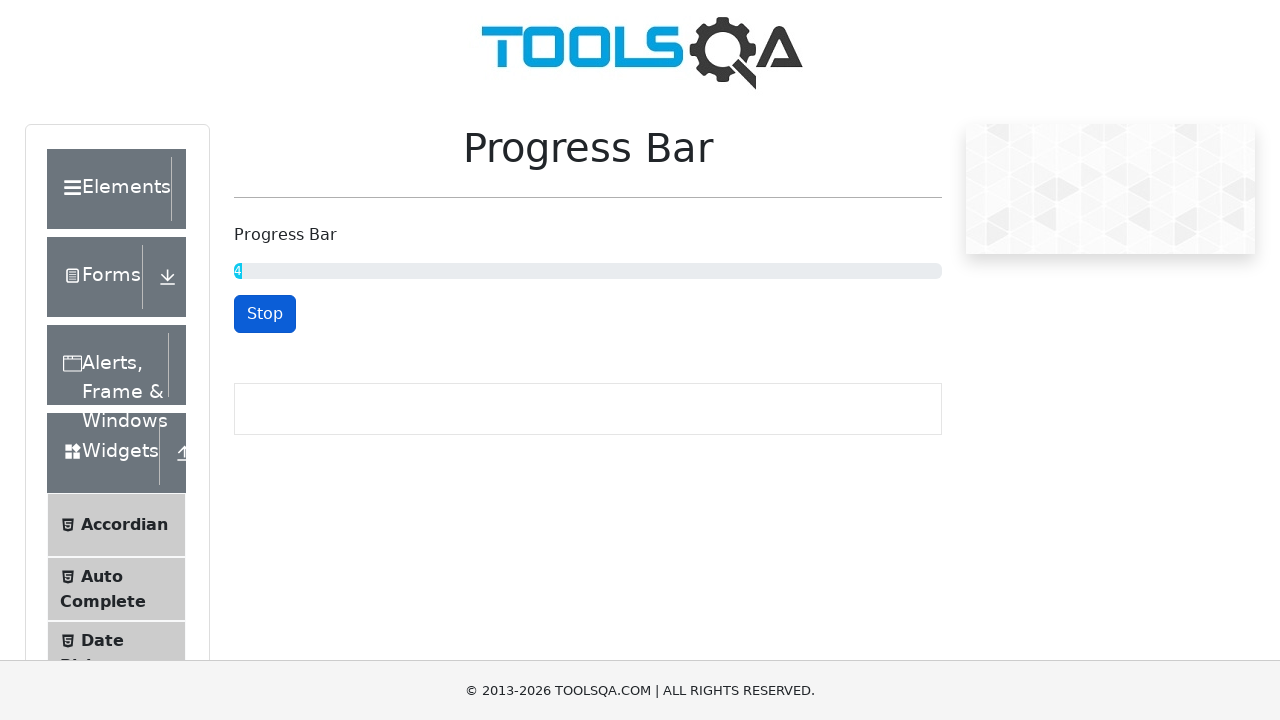

Waited 100ms before checking progress bar again
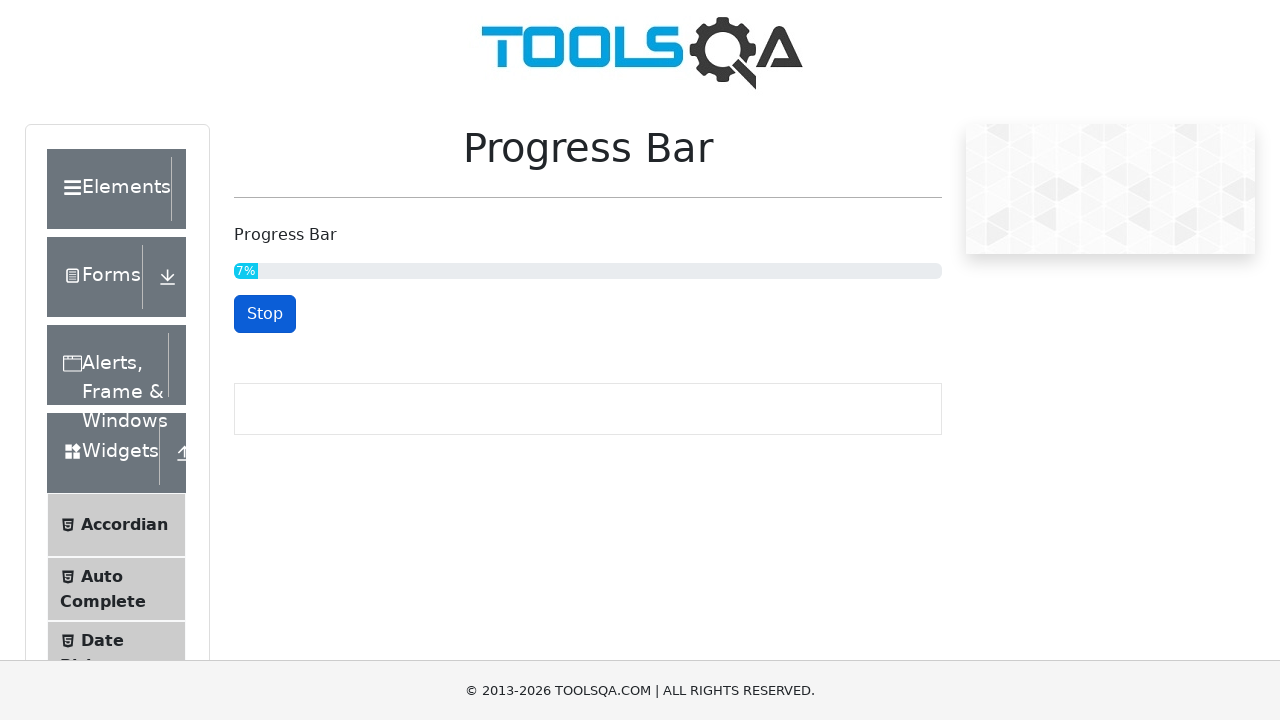

Checked progress bar text content: 9%
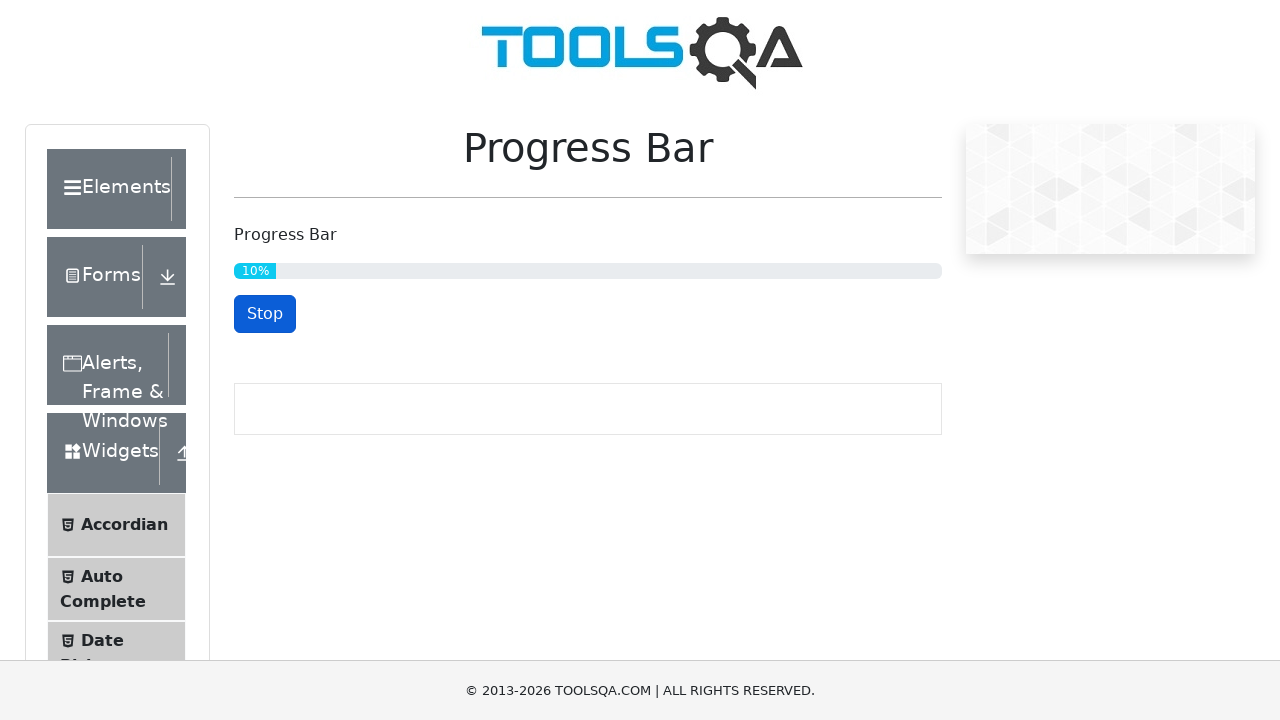

Waited 100ms before checking progress bar again
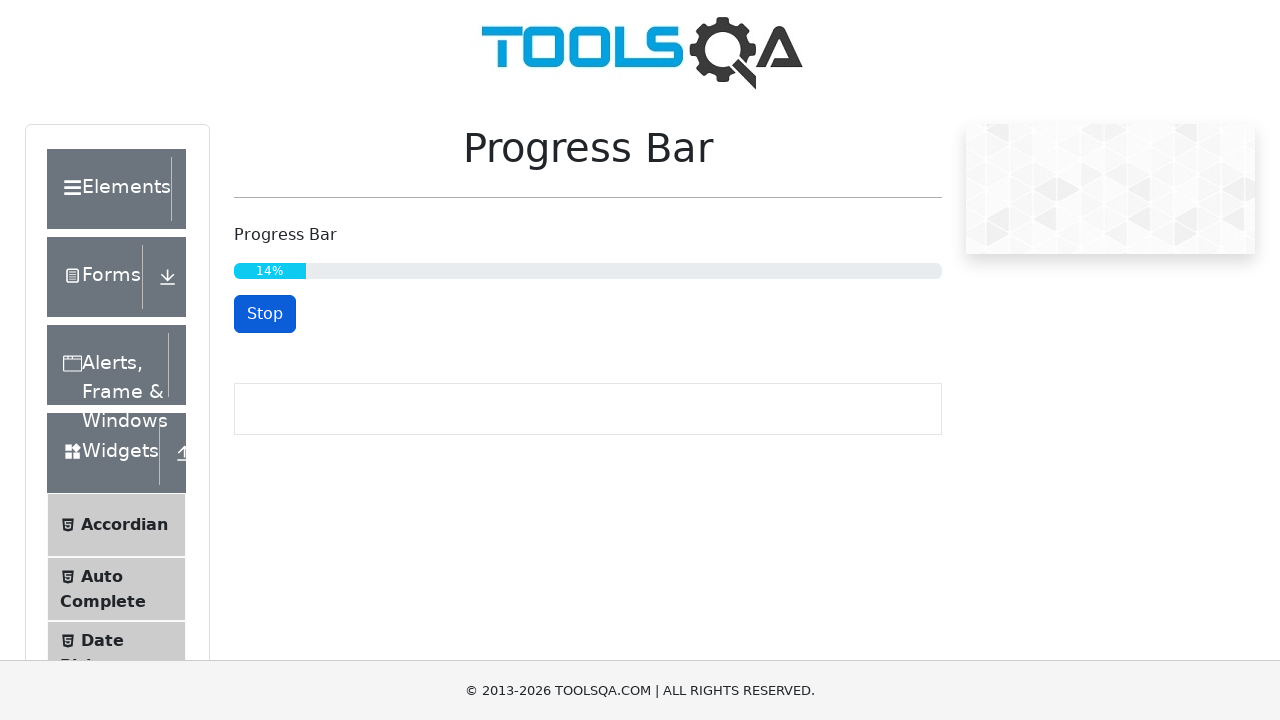

Checked progress bar text content: 16%
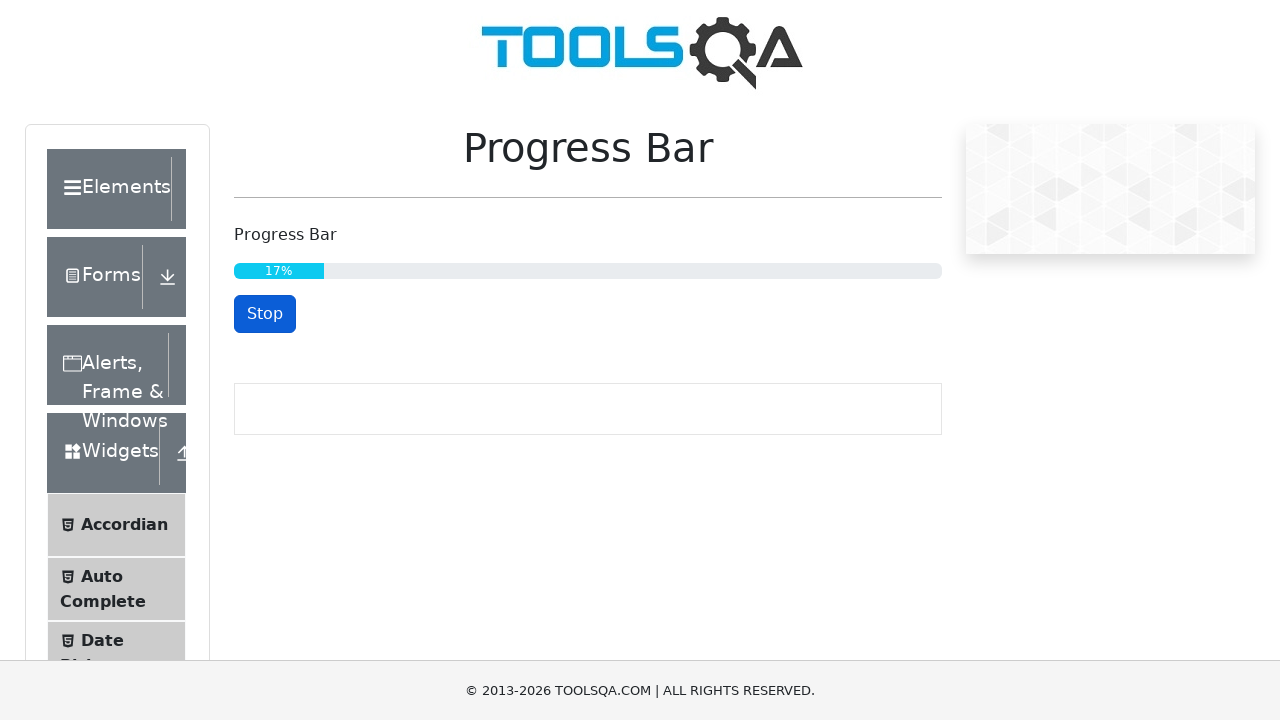

Waited 100ms before checking progress bar again
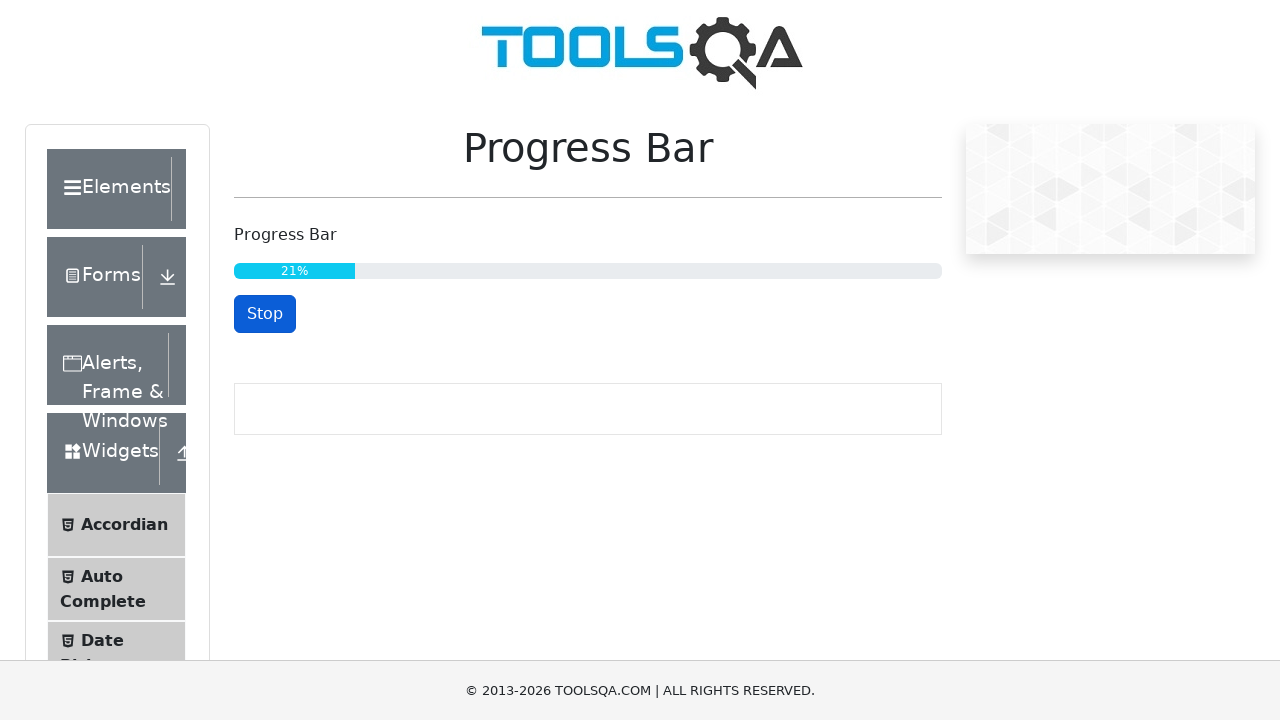

Checked progress bar text content: 23%
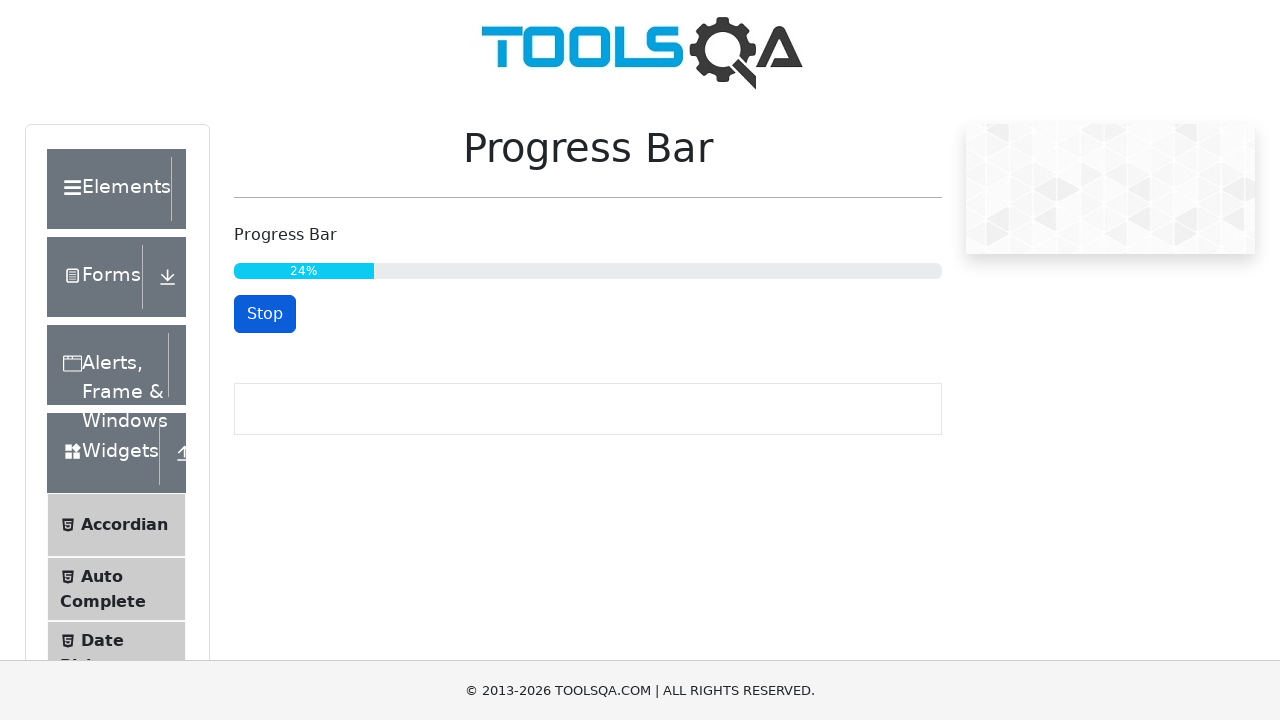

Waited 100ms before checking progress bar again
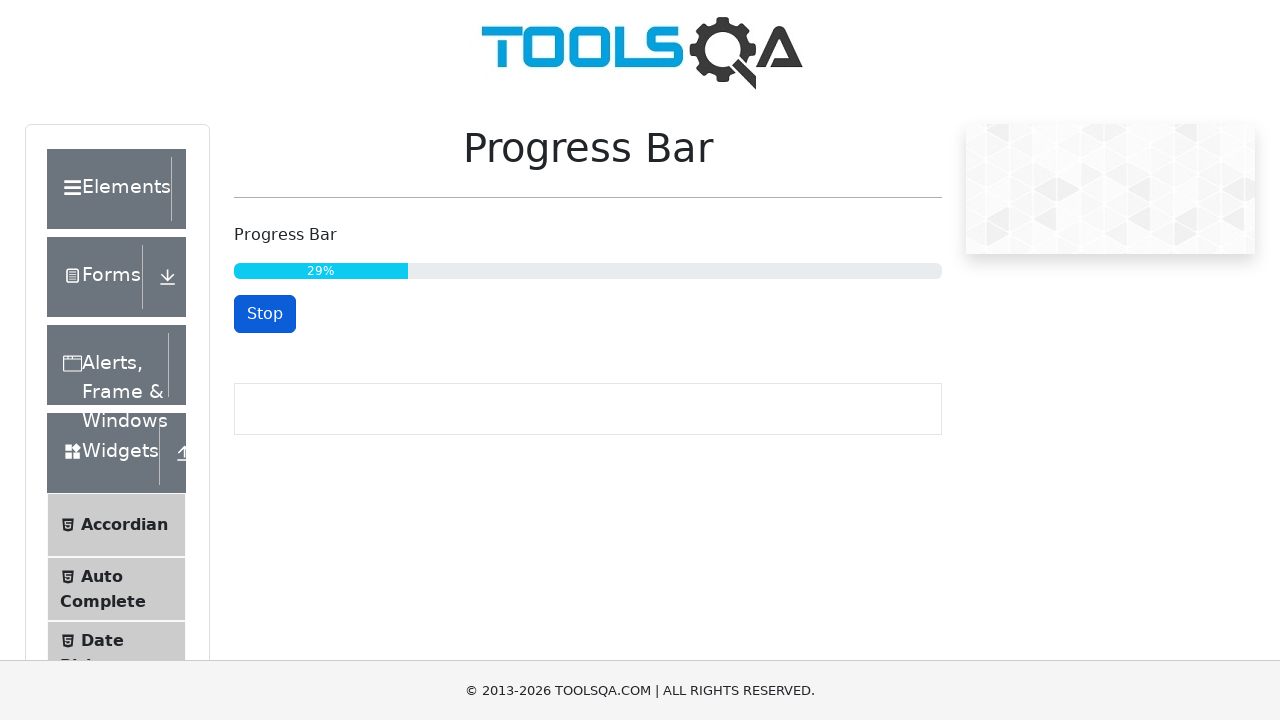

Checked progress bar text content: 31%
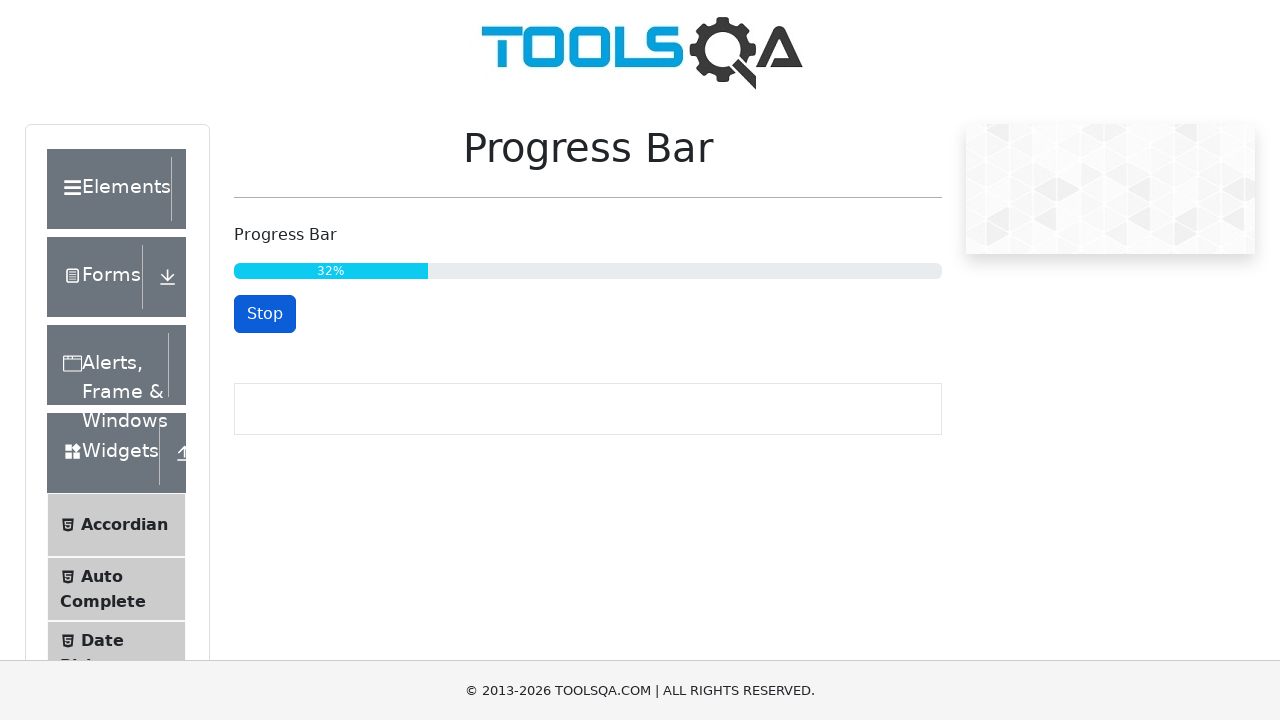

Waited 100ms before checking progress bar again
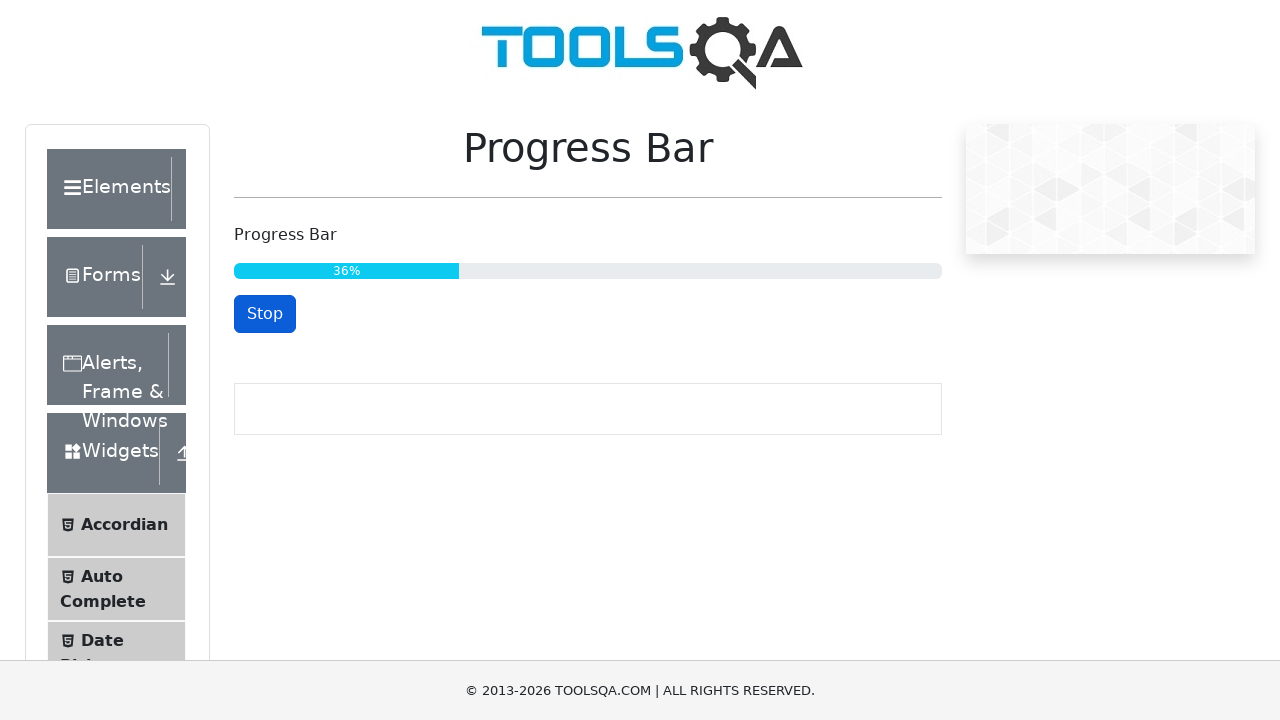

Checked progress bar text content: 38%
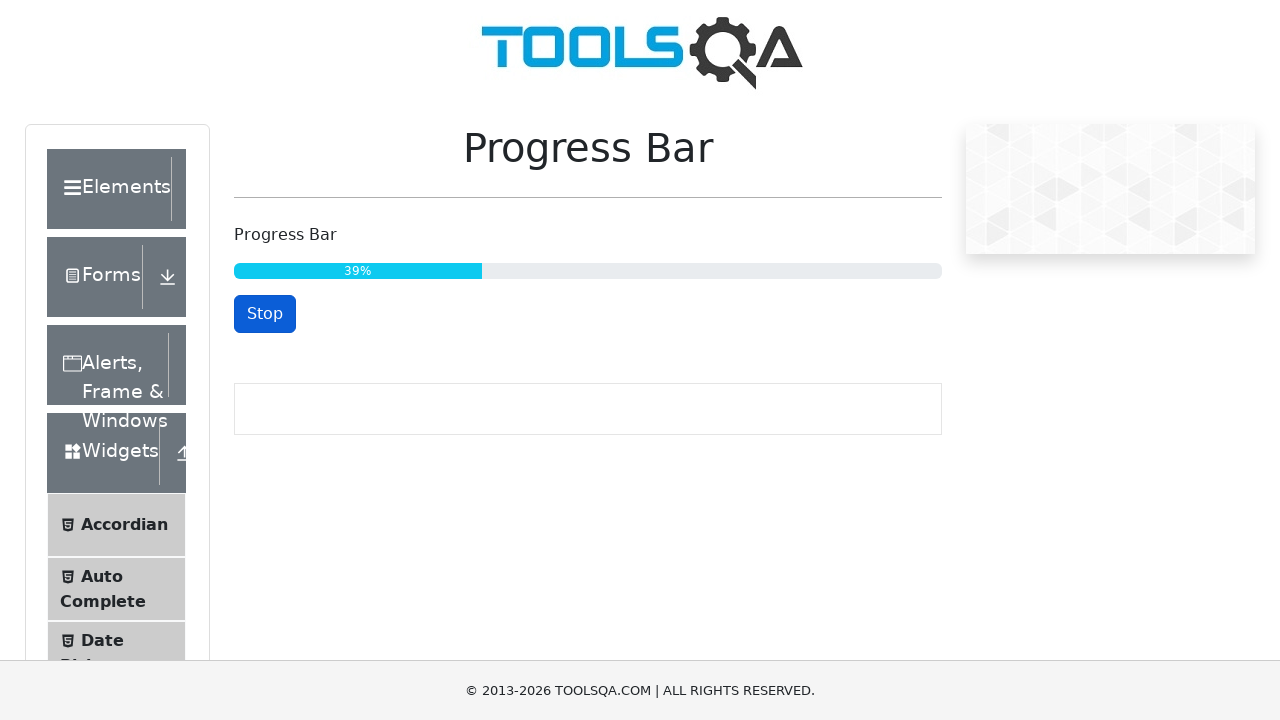

Waited 100ms before checking progress bar again
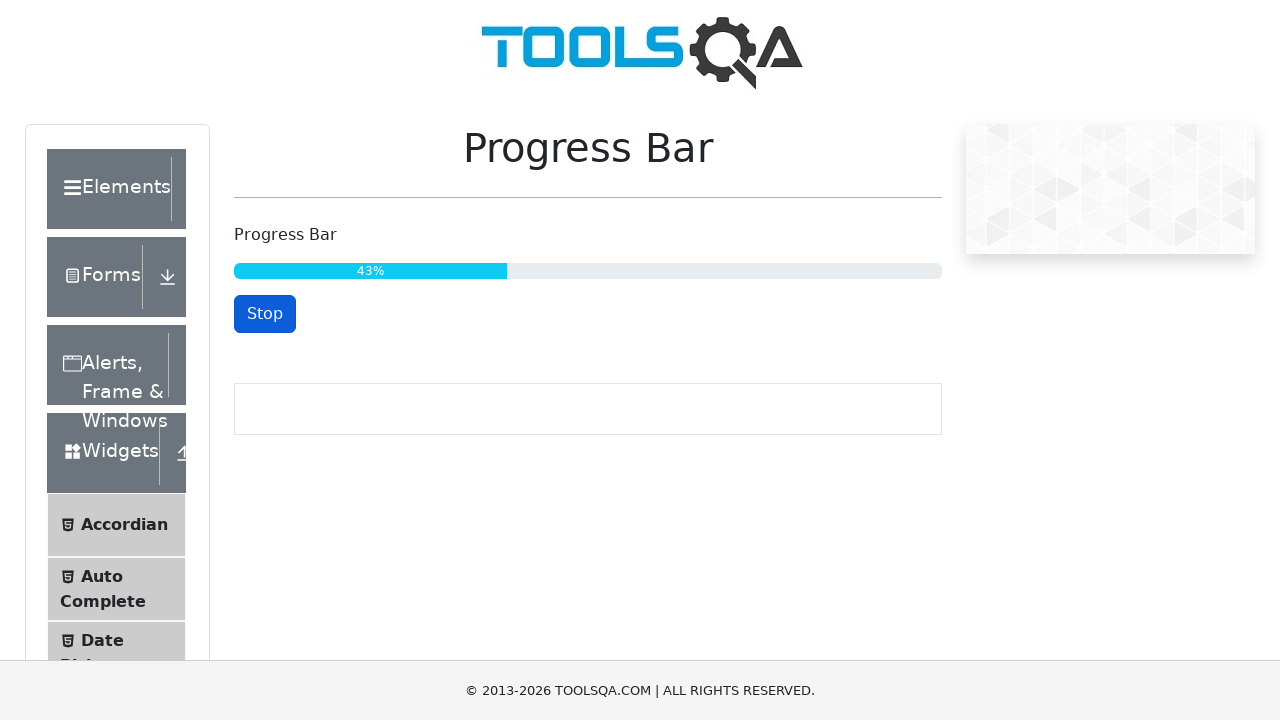

Checked progress bar text content: 45%
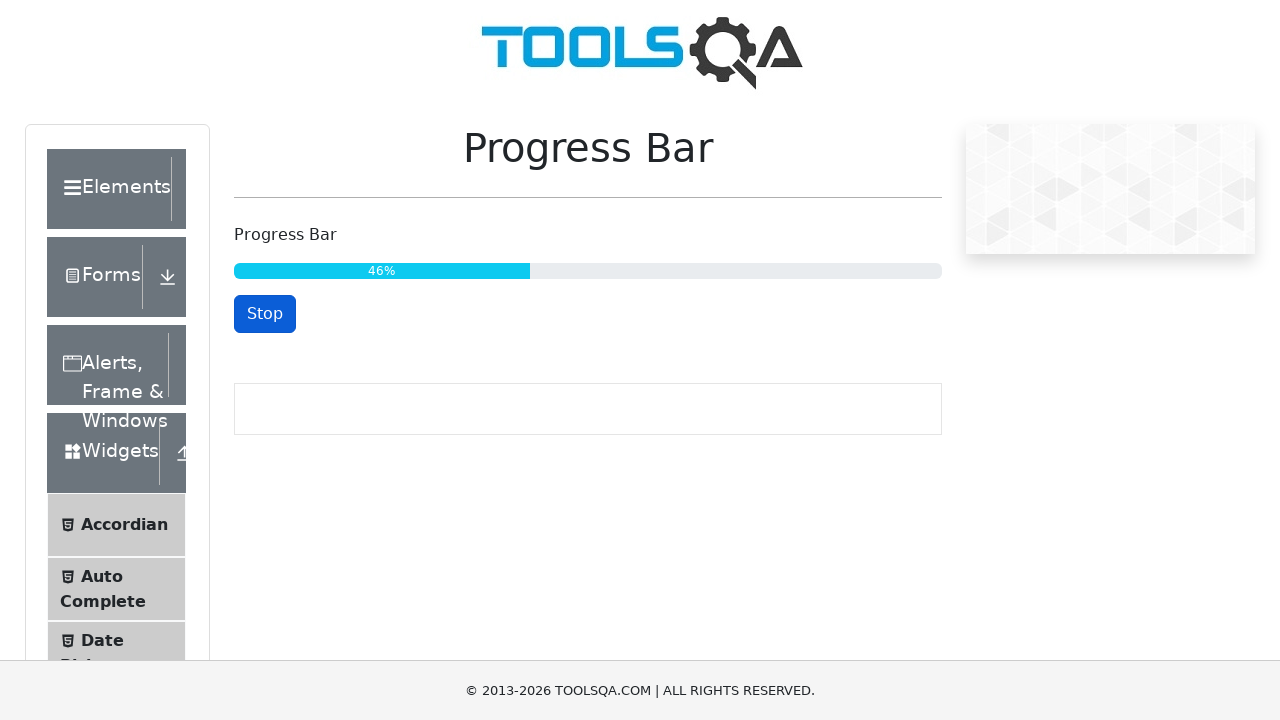

Waited 100ms before checking progress bar again
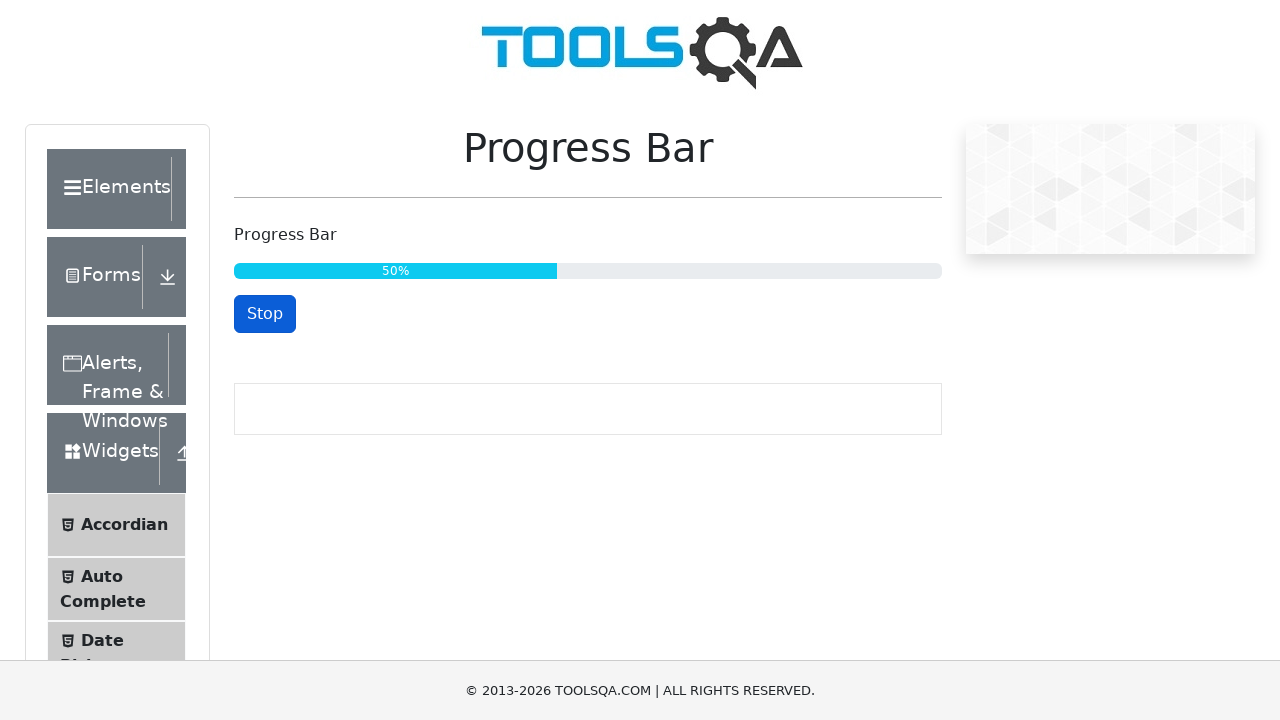

Checked progress bar text content: 53%
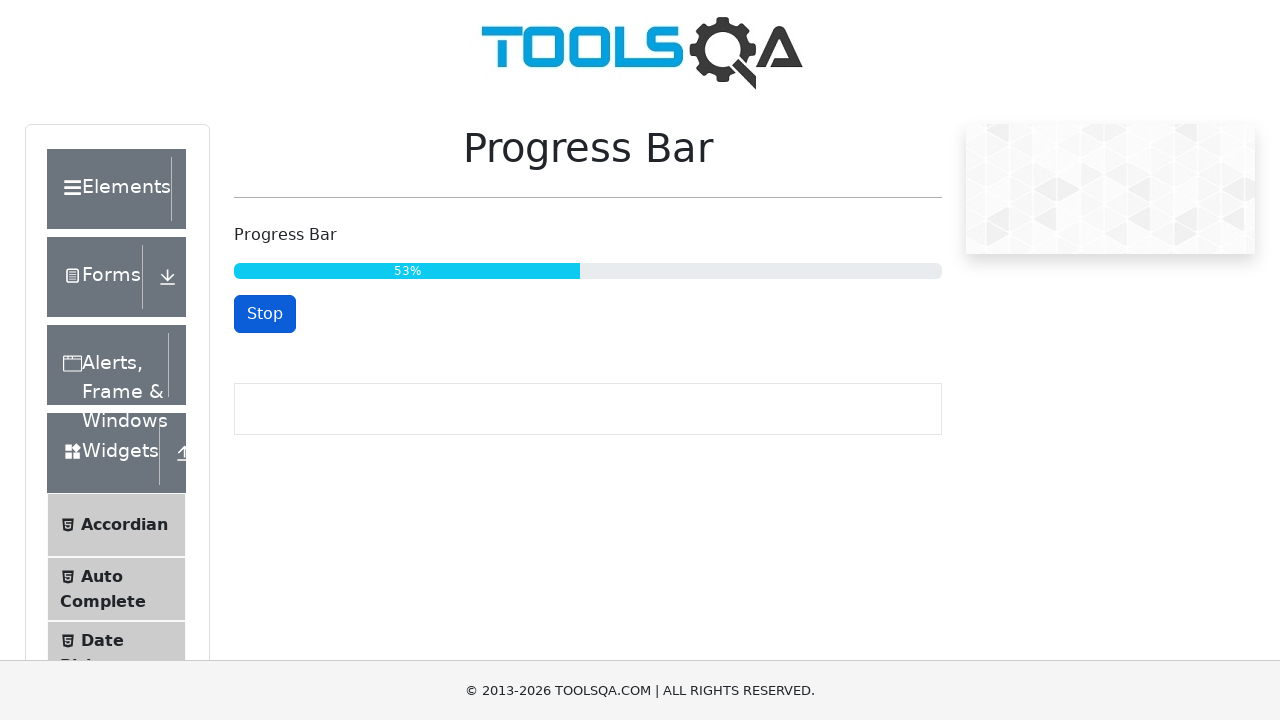

Waited 100ms before checking progress bar again
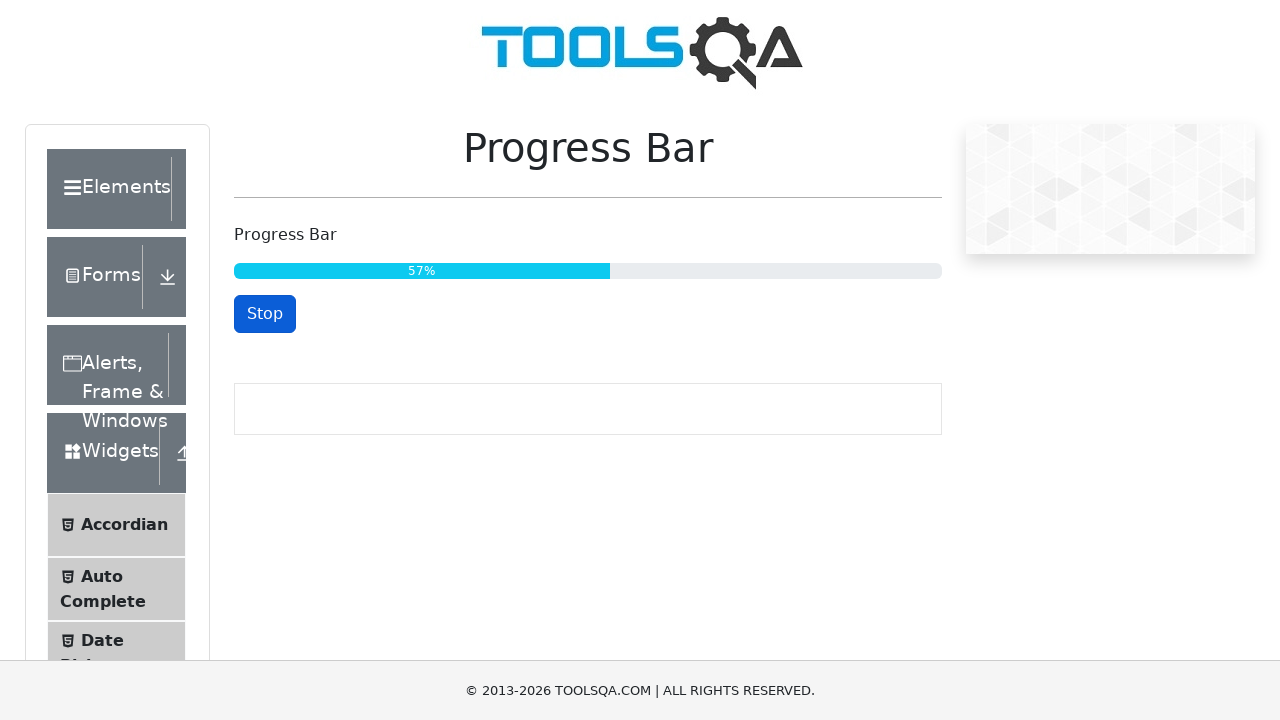

Checked progress bar text content: 59%
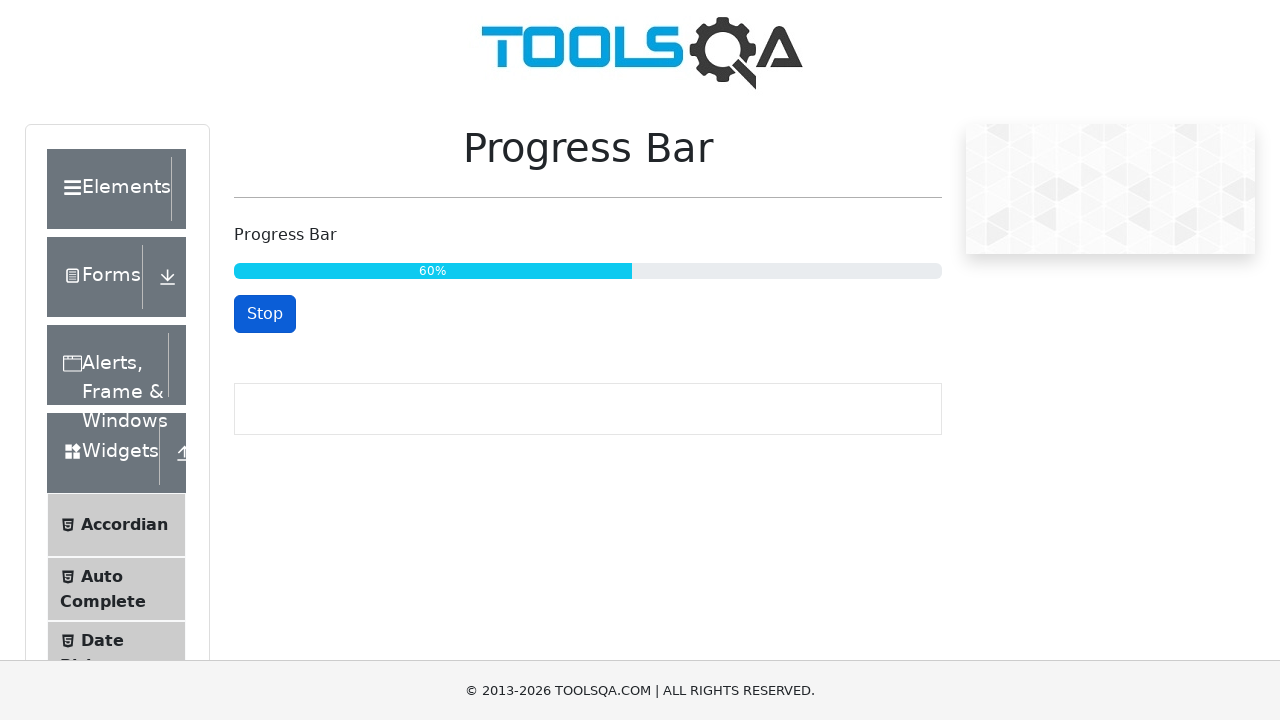

Waited 100ms before checking progress bar again
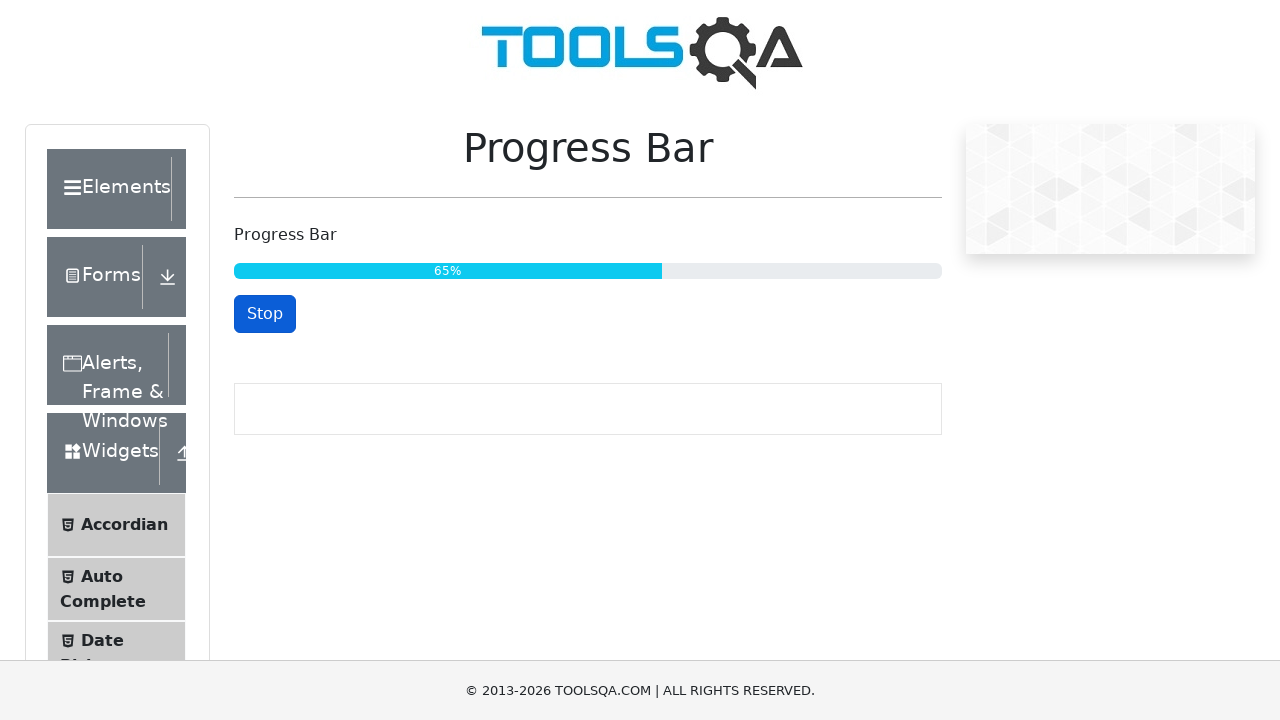

Checked progress bar text content: 67%
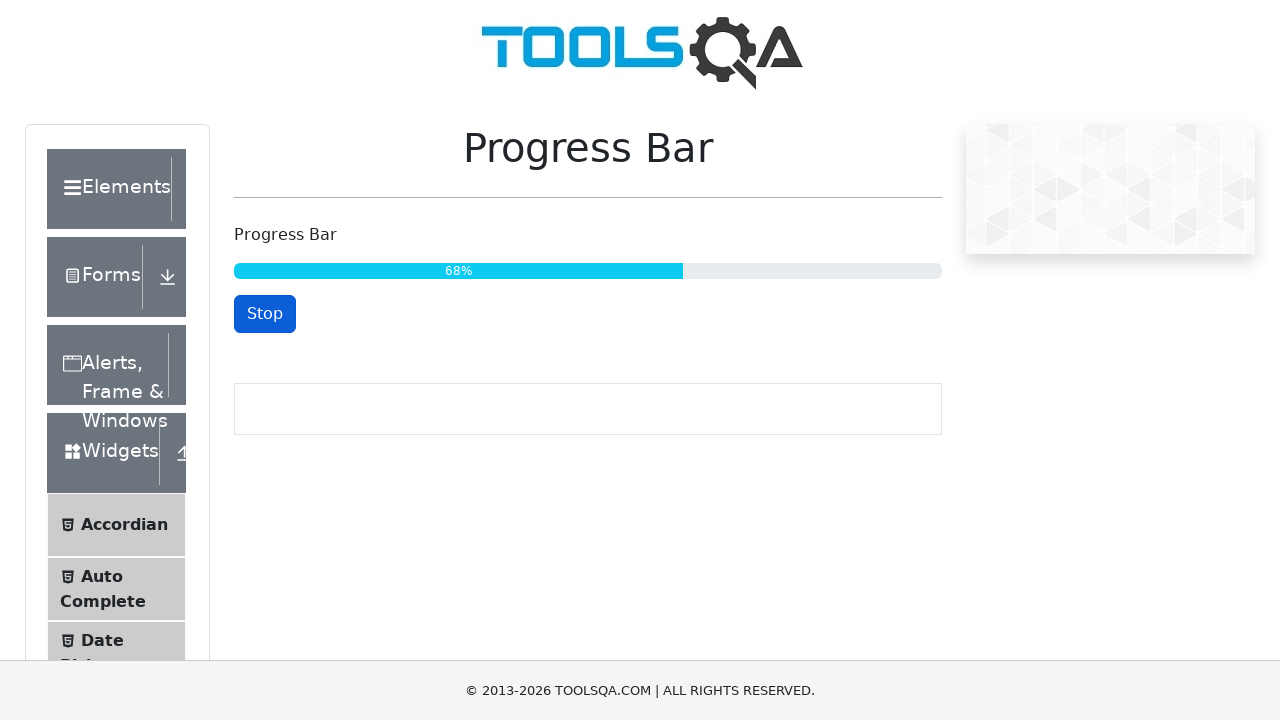

Waited 100ms before checking progress bar again
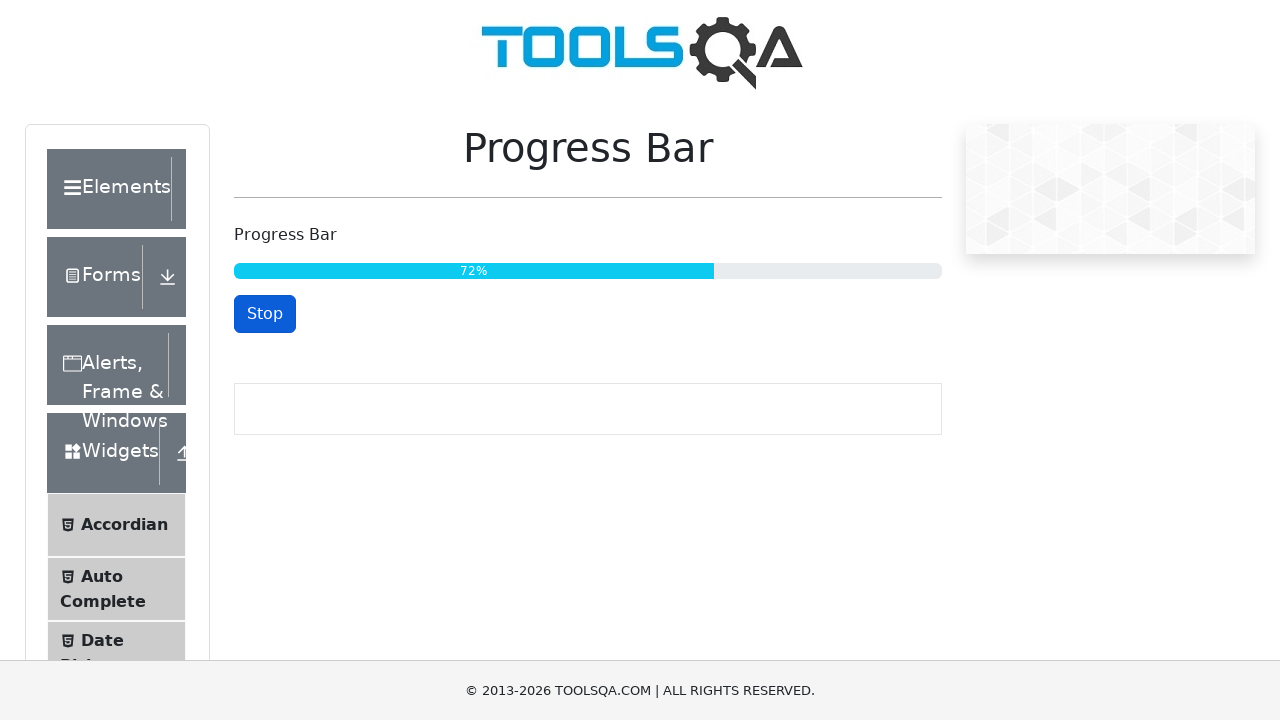

Checked progress bar text content: 74%
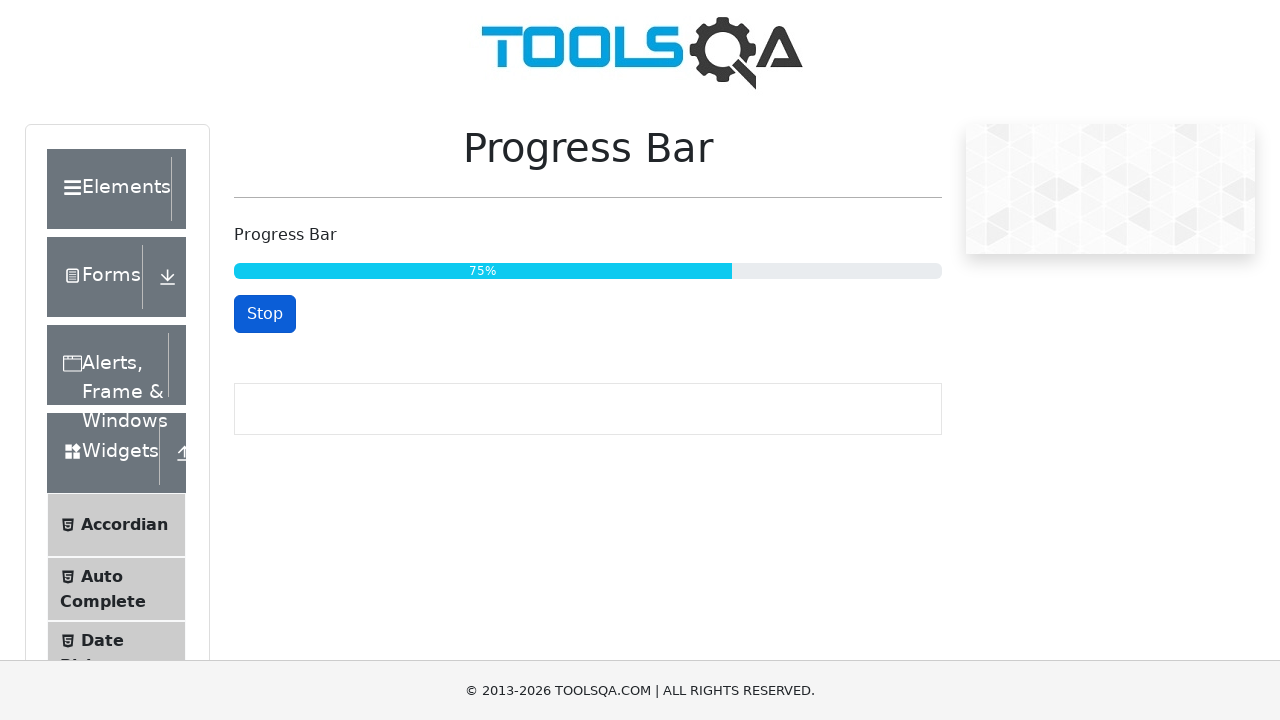

Waited 100ms before checking progress bar again
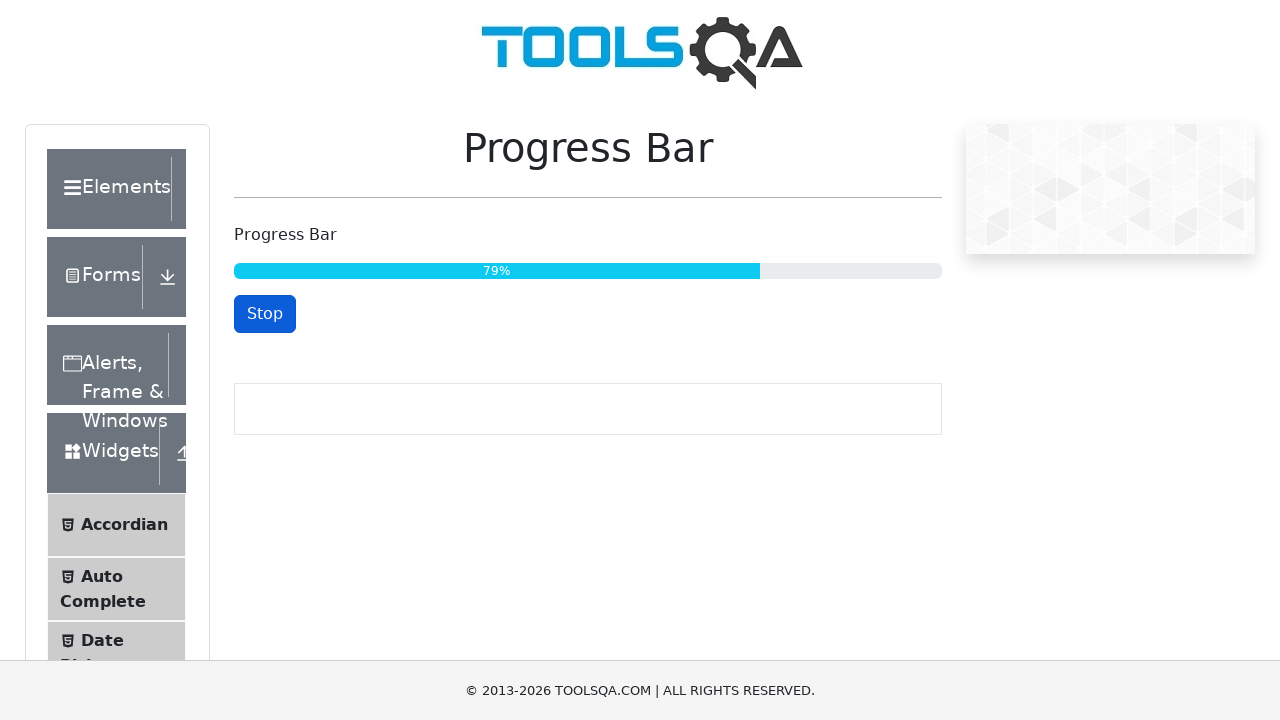

Checked progress bar text content: 81%
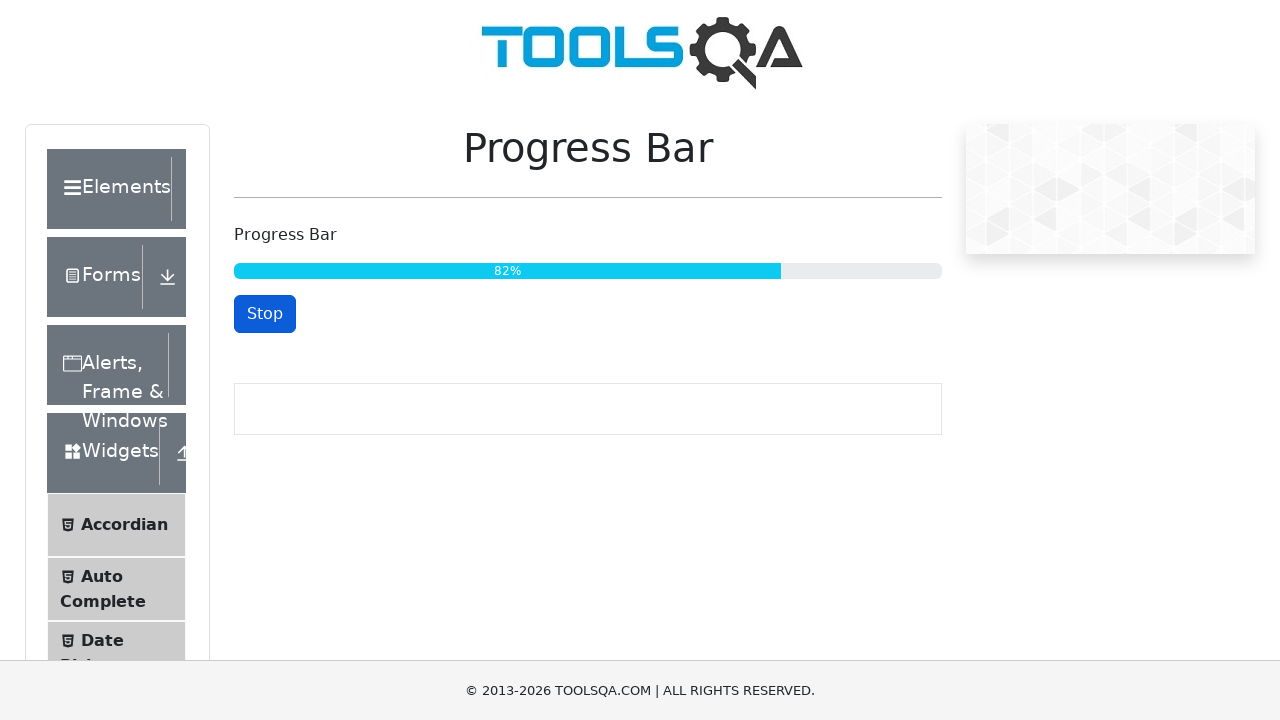

Waited 100ms before checking progress bar again
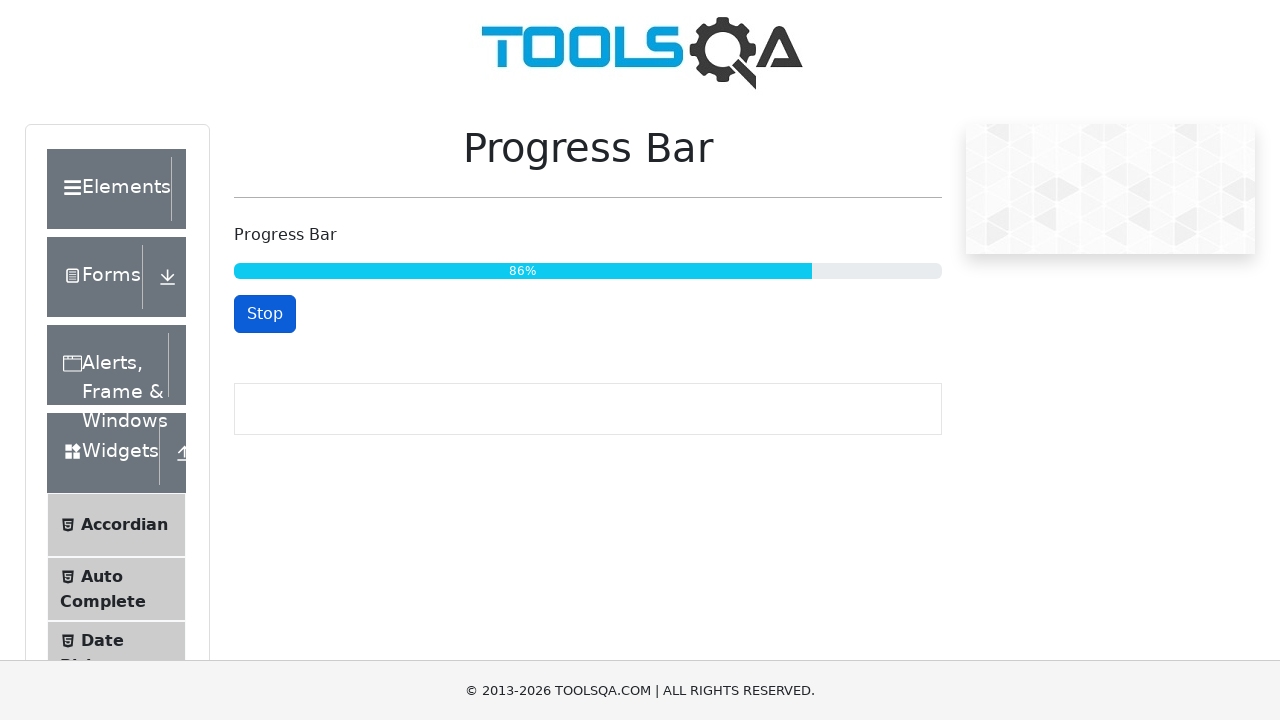

Checked progress bar text content: 88%
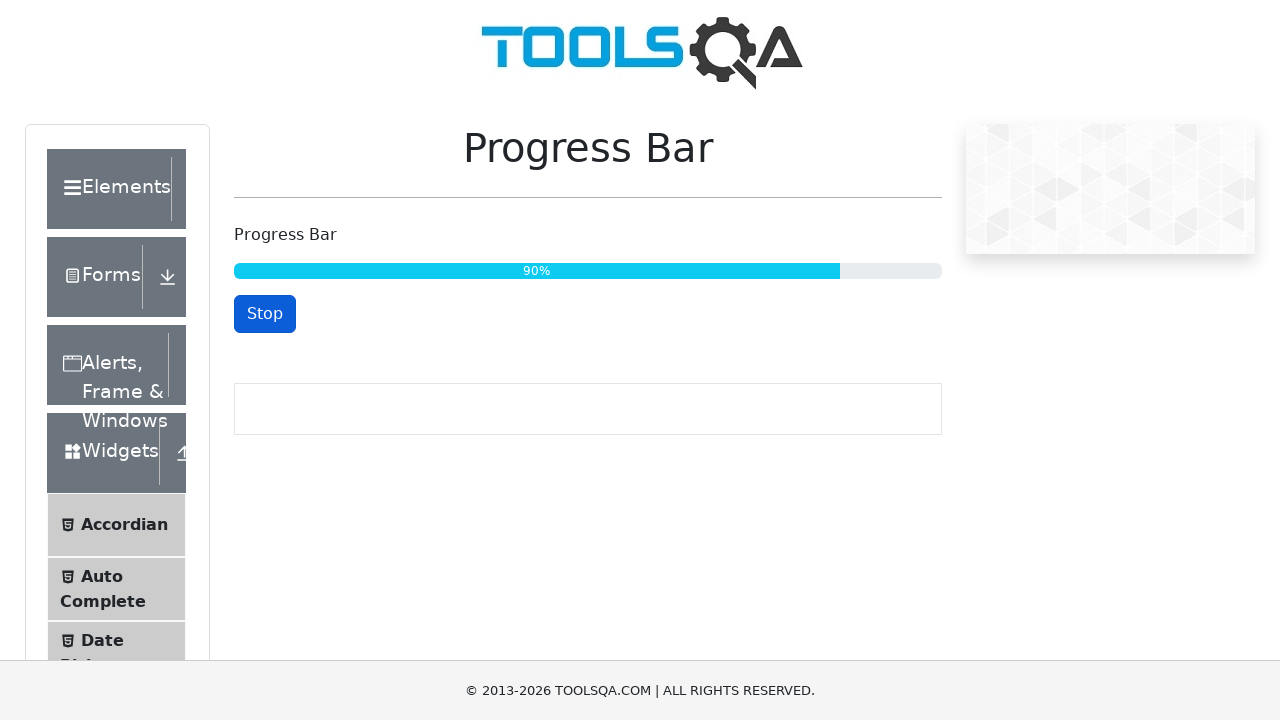

Waited 100ms before checking progress bar again
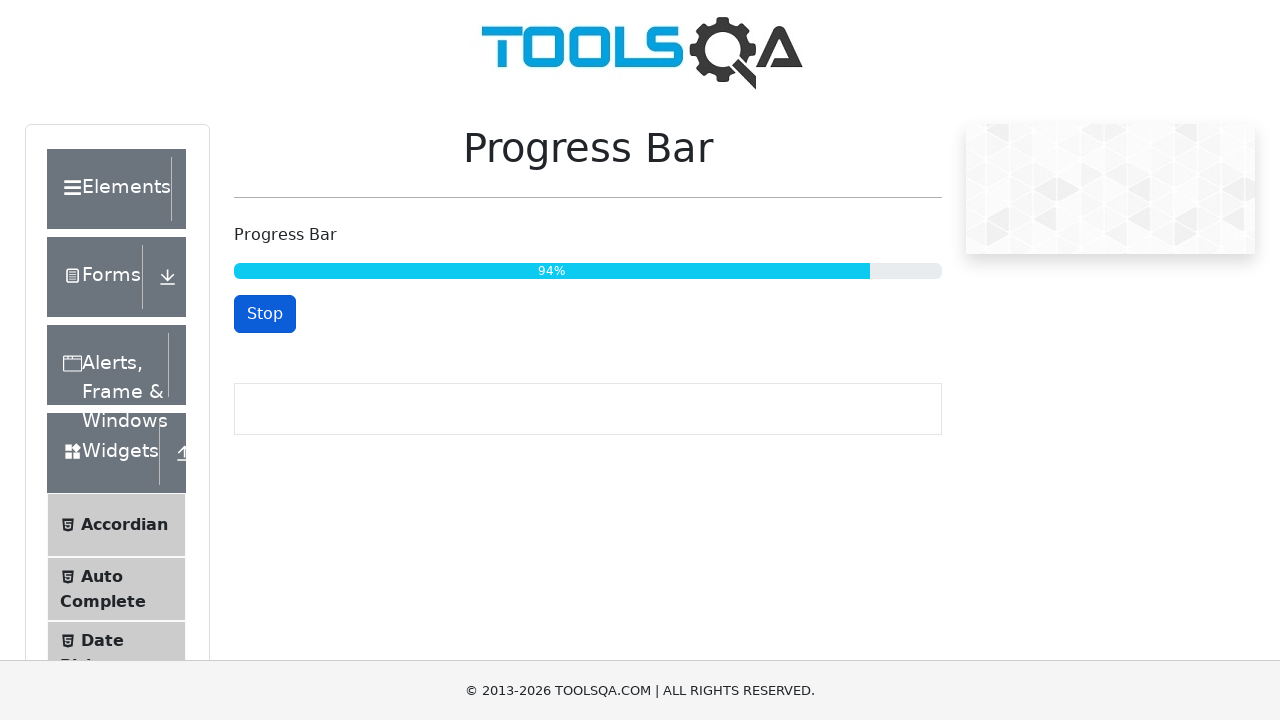

Checked progress bar text content: 96%
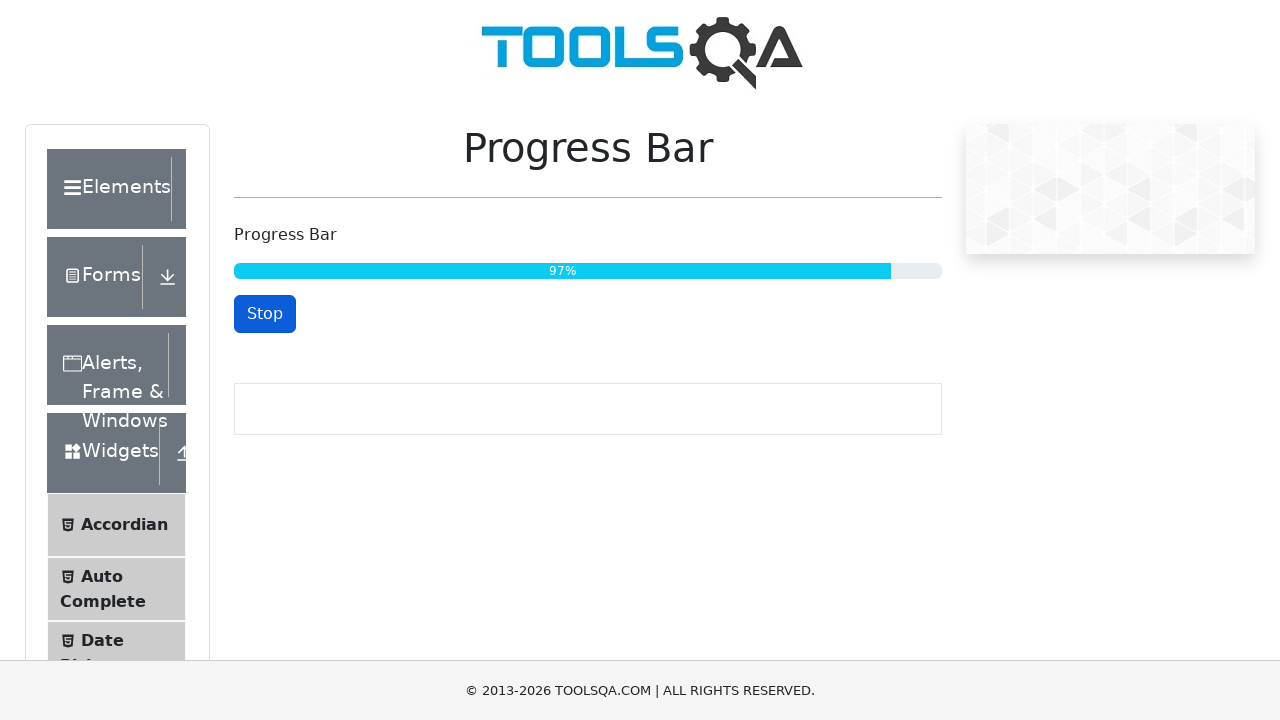

Waited 100ms before checking progress bar again
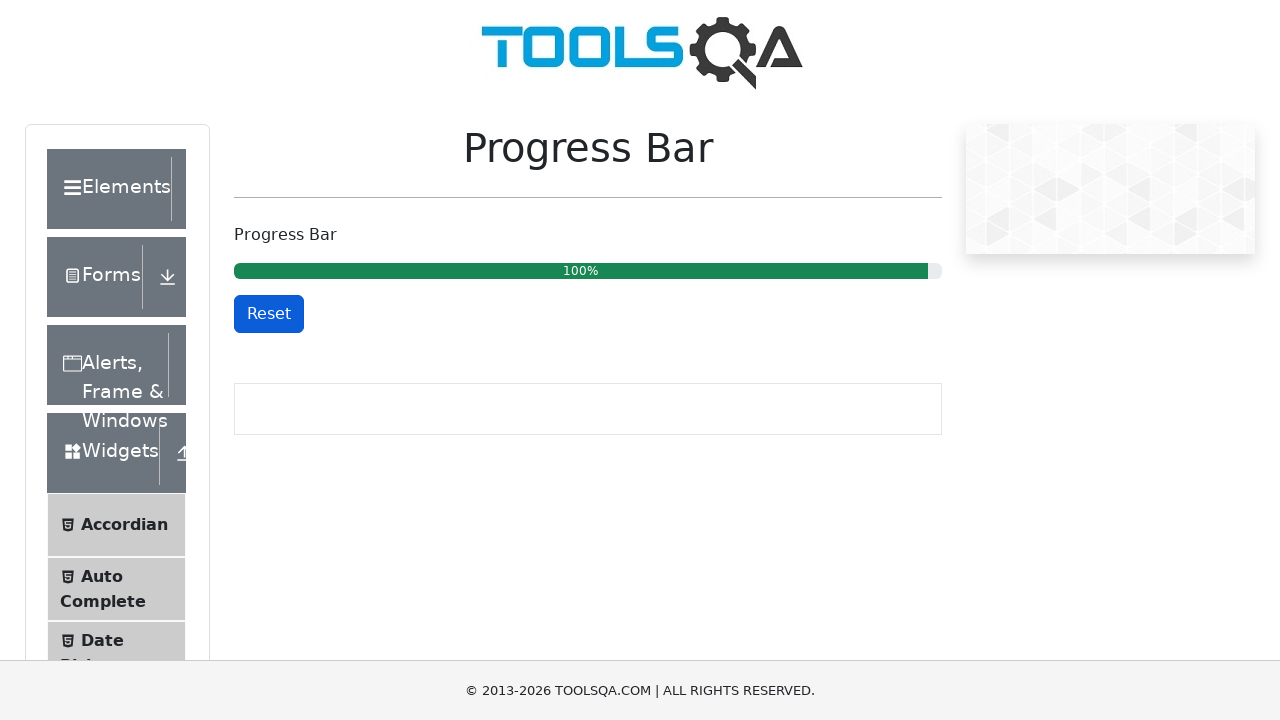

Checked progress bar text content: 100%
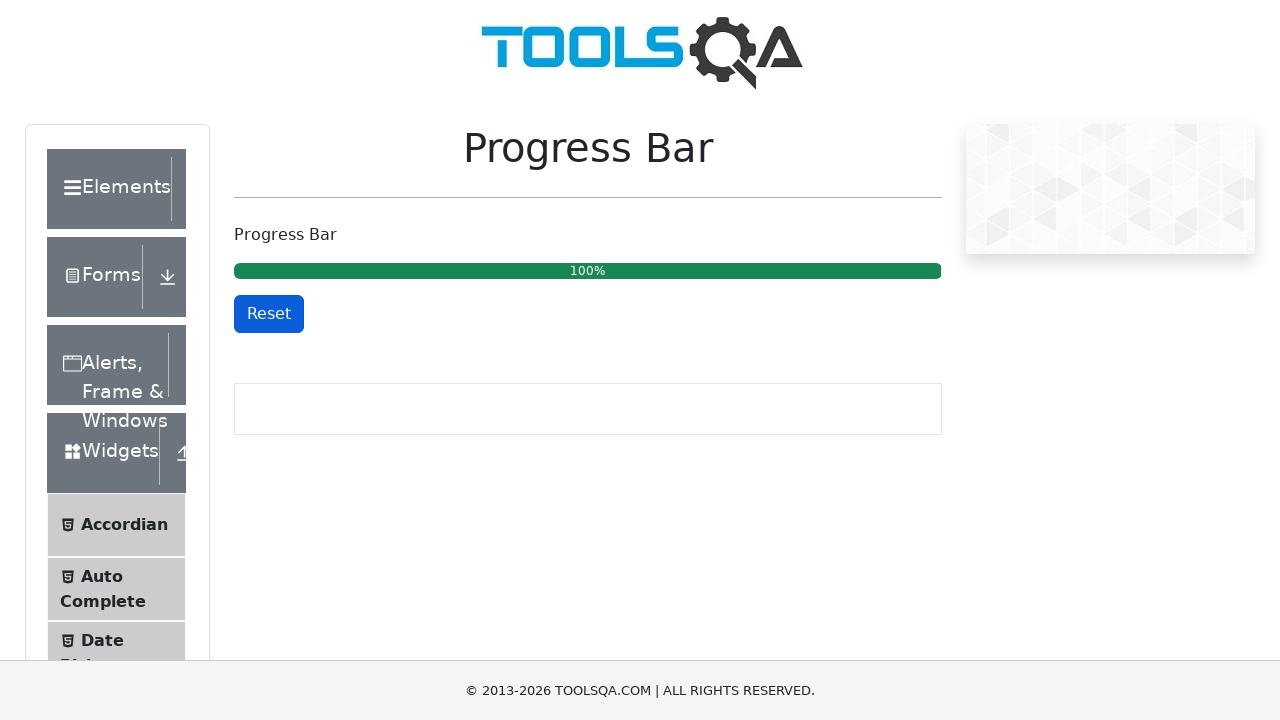

Verified progress bar has reached 100% completion
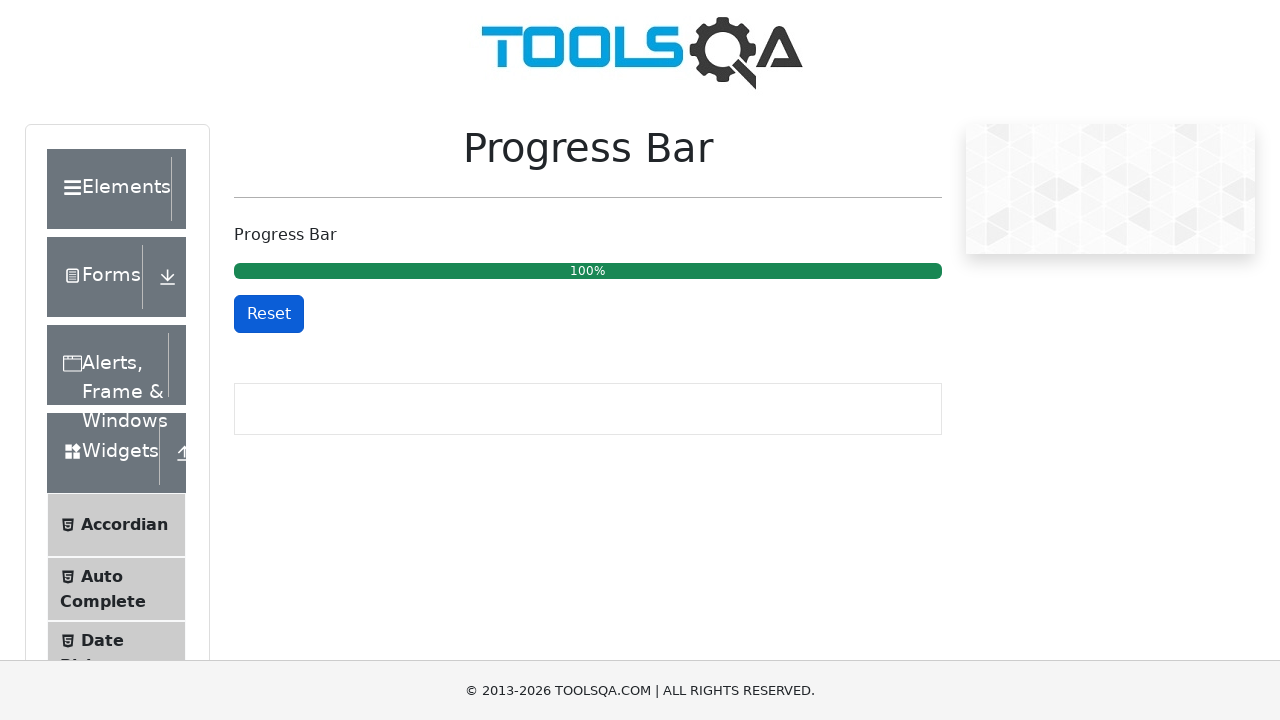

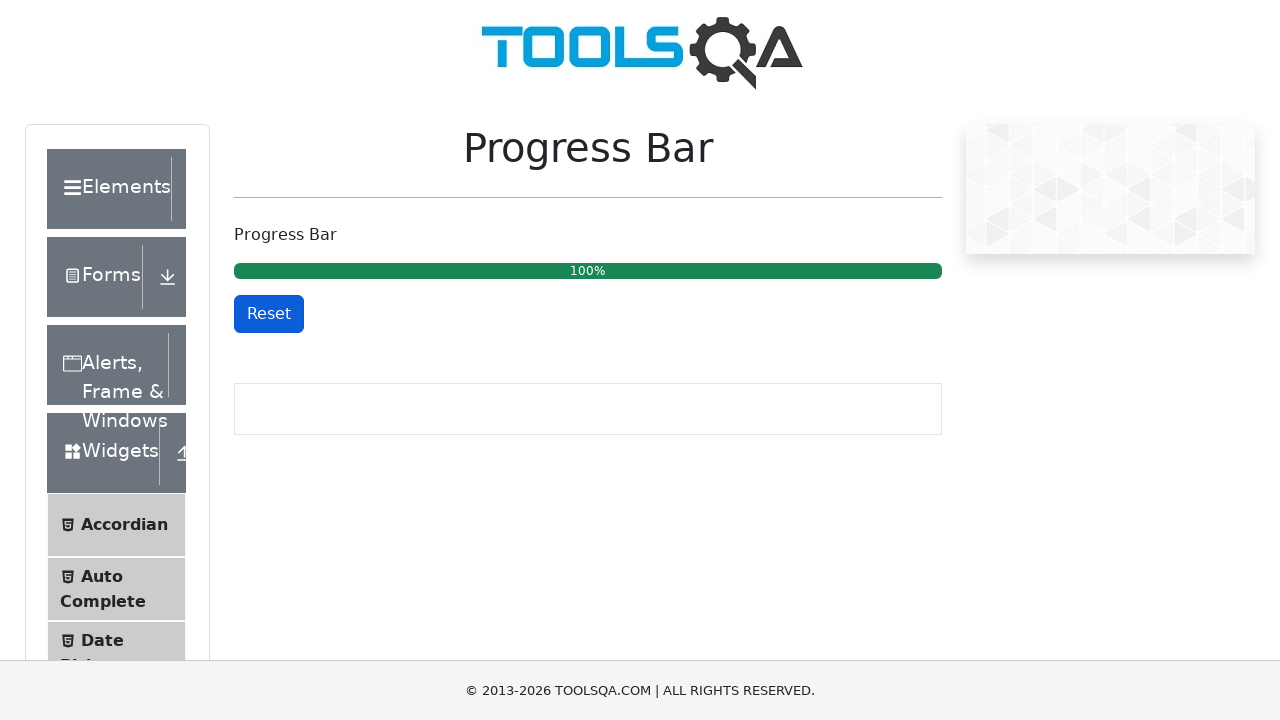